Navigates to the radio button demo page

Starting URL: https://demoqa.com/radio-button

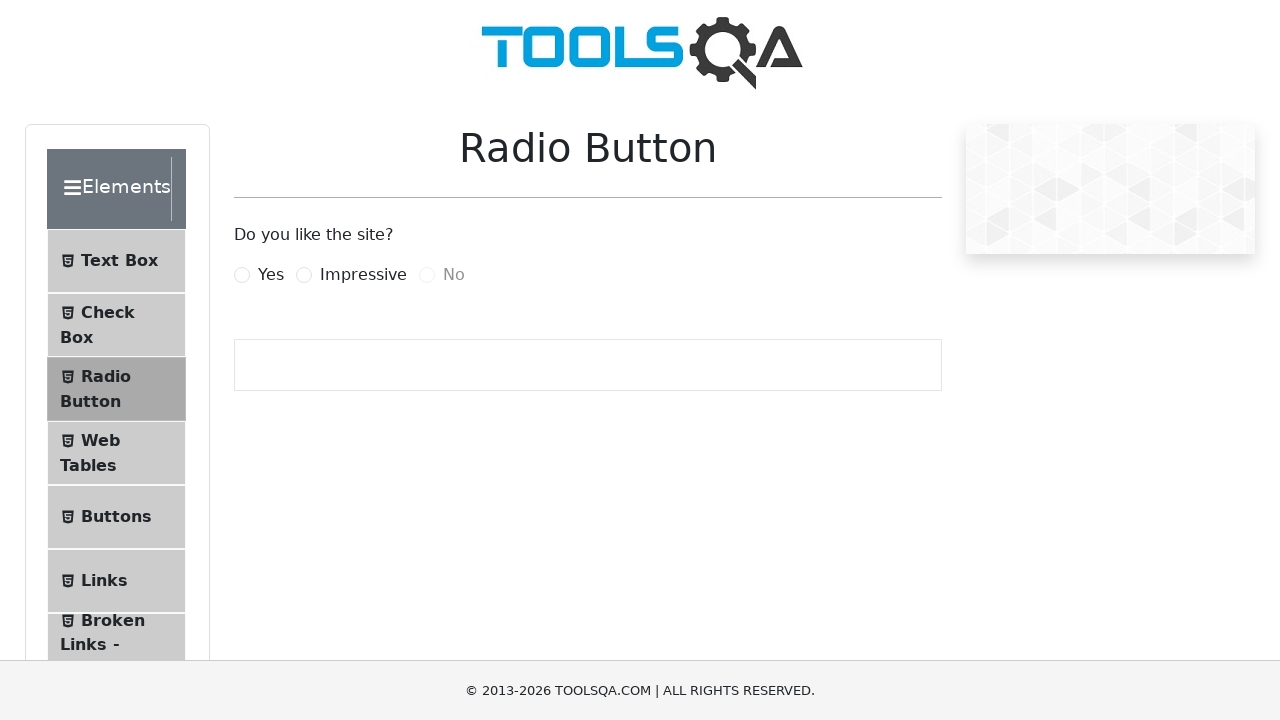

Navigated to radio button demo page at https://demoqa.com/radio-button
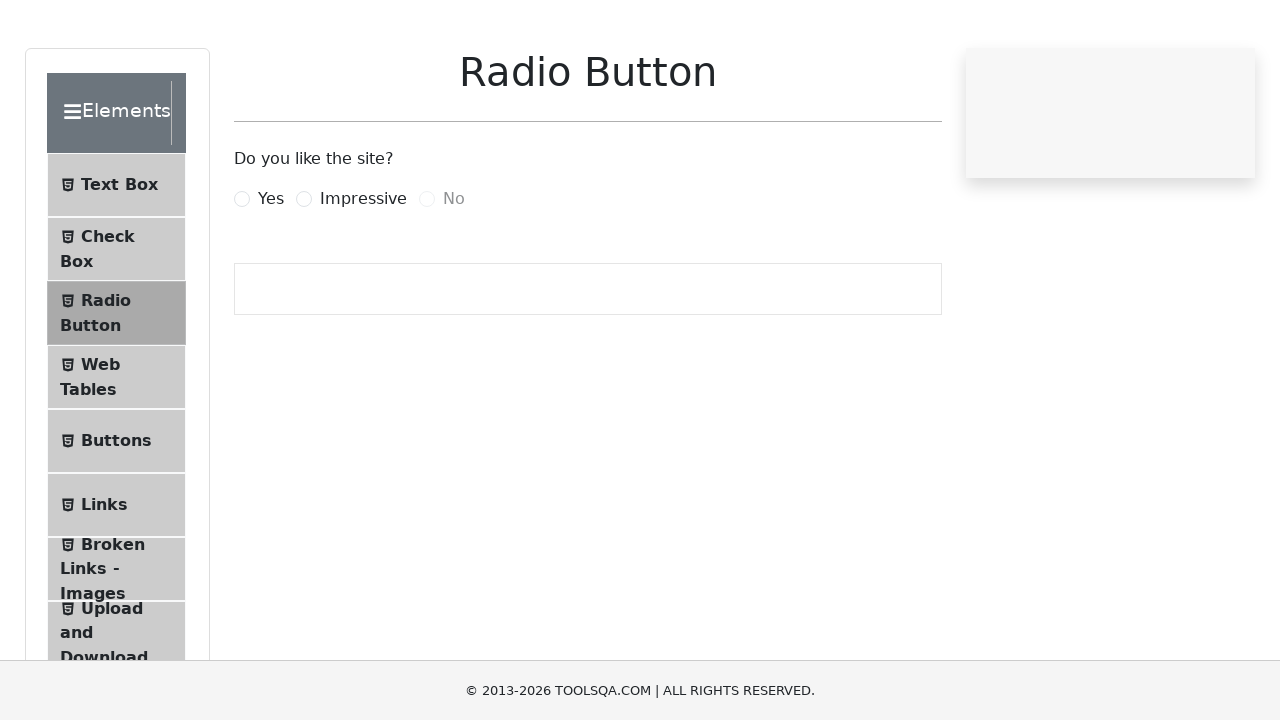

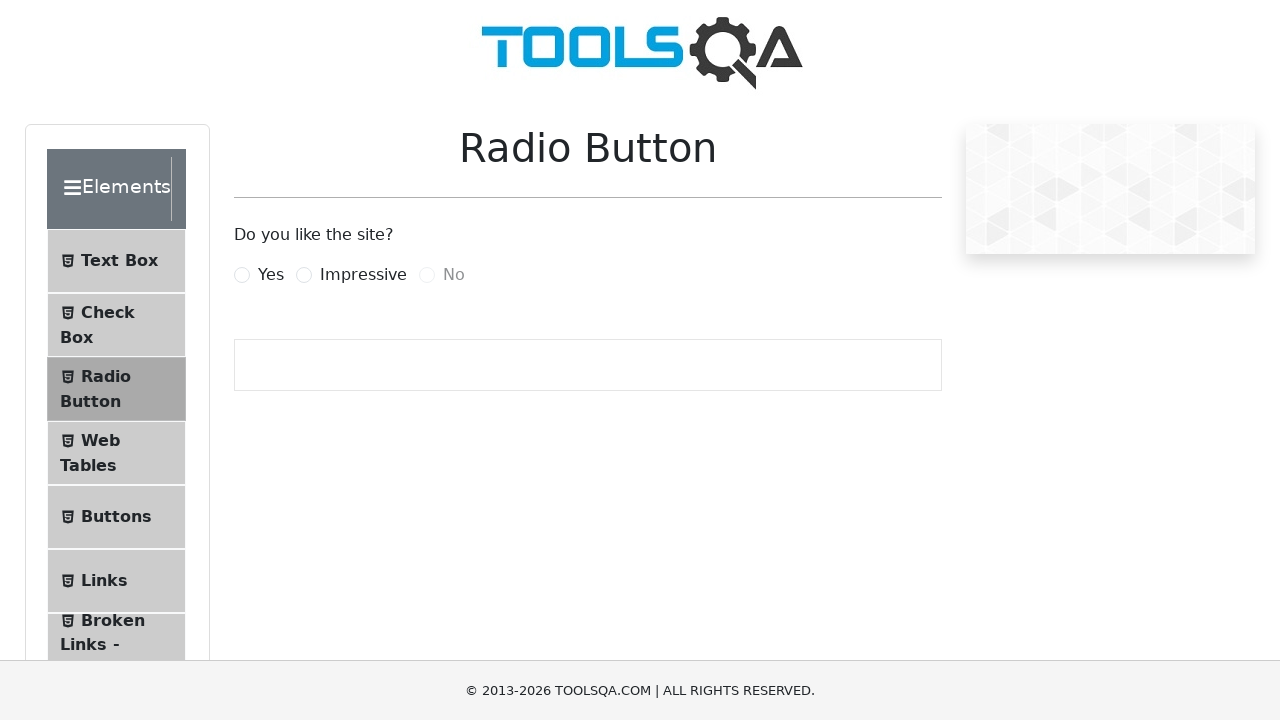